Tests timeout handling by triggering an AJAX request and clicking the success button with extended timeout

Starting URL: http://uitestingplayground.com/ajax

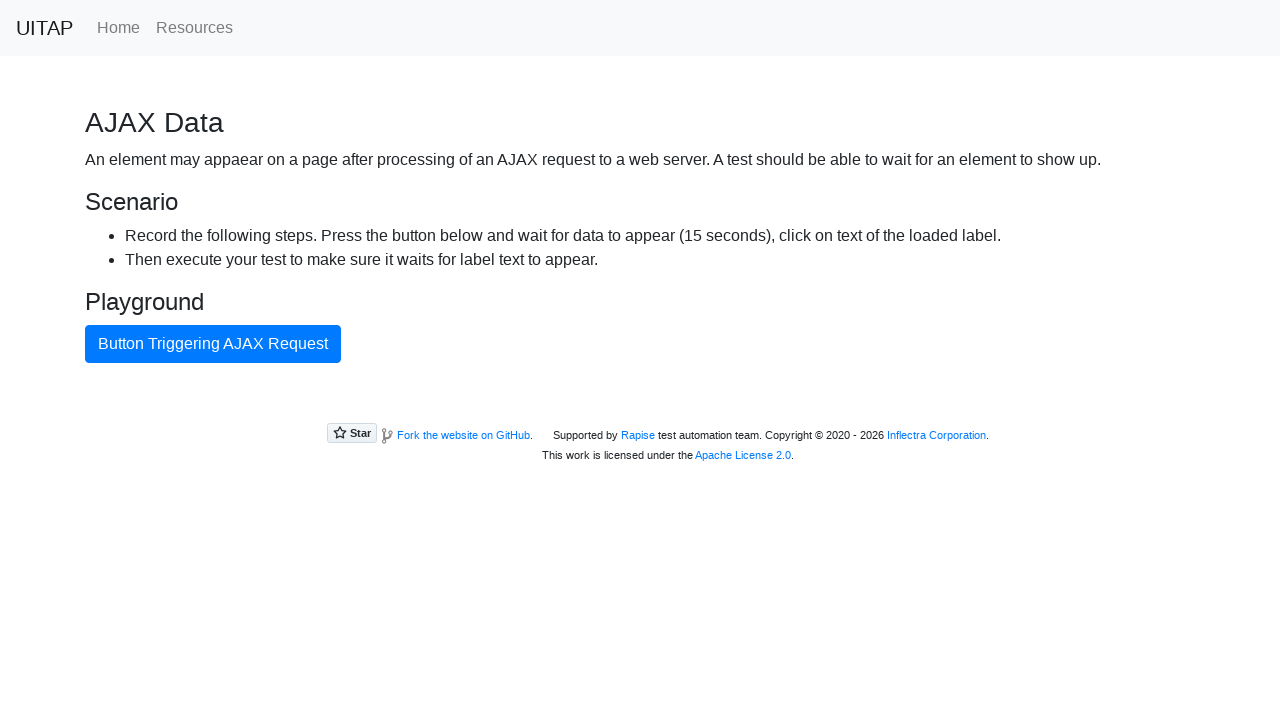

Clicked button to trigger AJAX request at (213, 344) on internal:text="Button Triggering AJAX Request"i
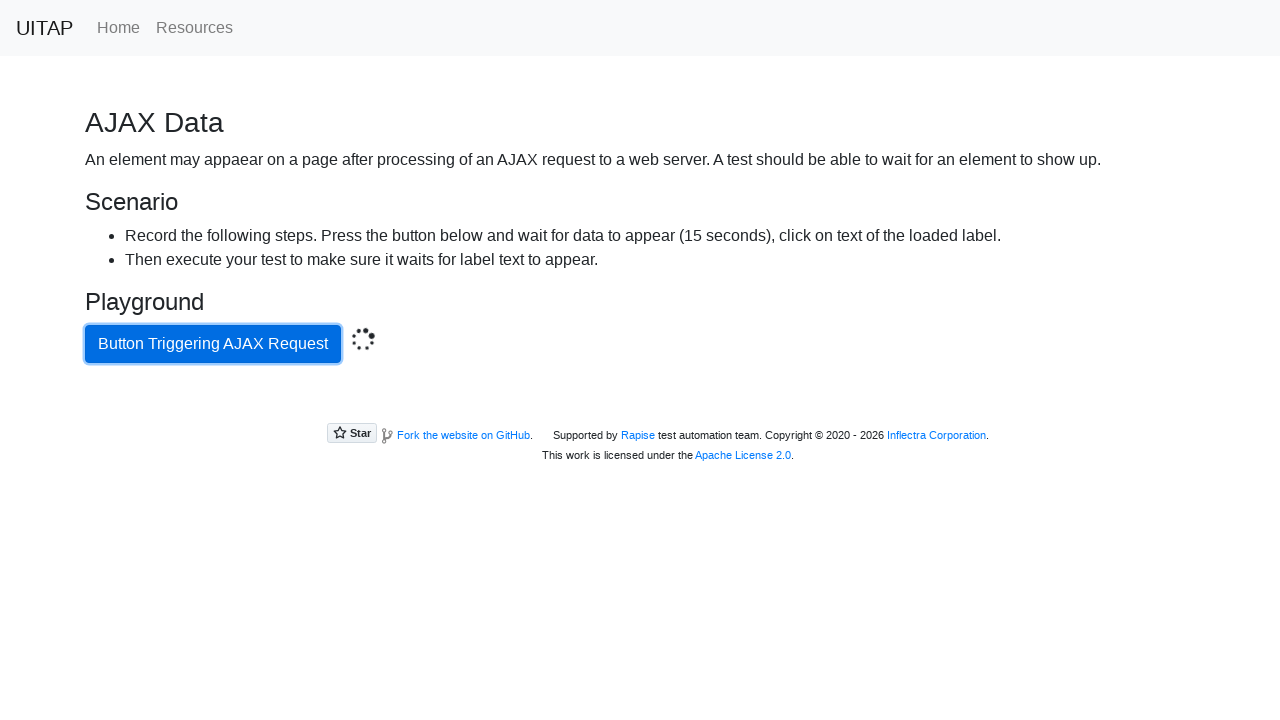

Clicked success button with 30 second timeout at (640, 405) on .bg-success
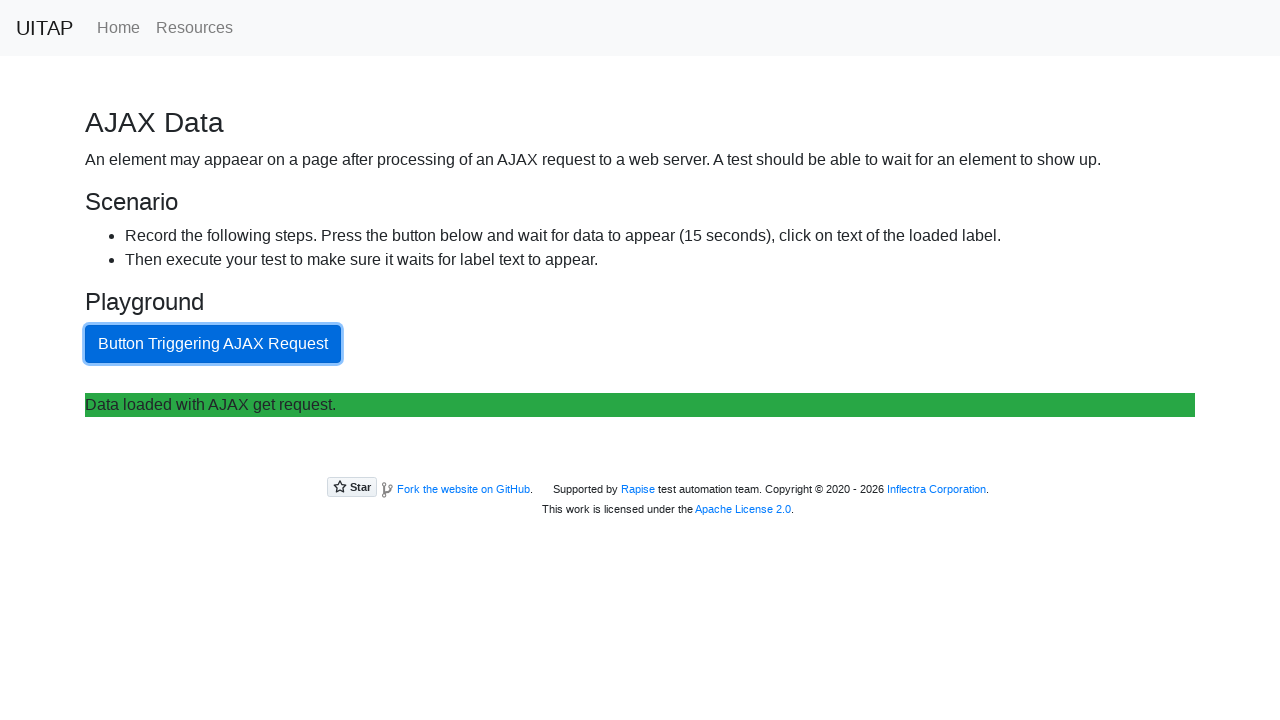

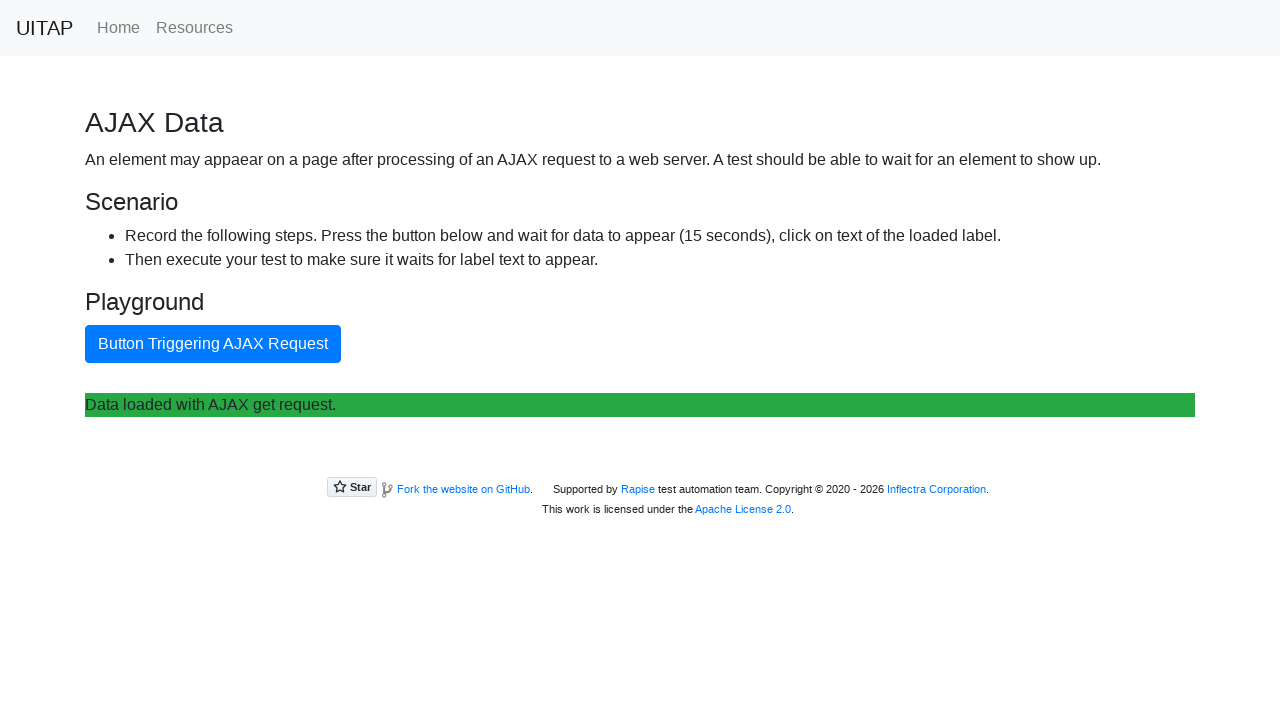